Tests the date picker functionality by clearing the existing date input and entering a new date (10 days from today), then verifying the date was set correctly.

Starting URL: https://demoqa.com/date-picker

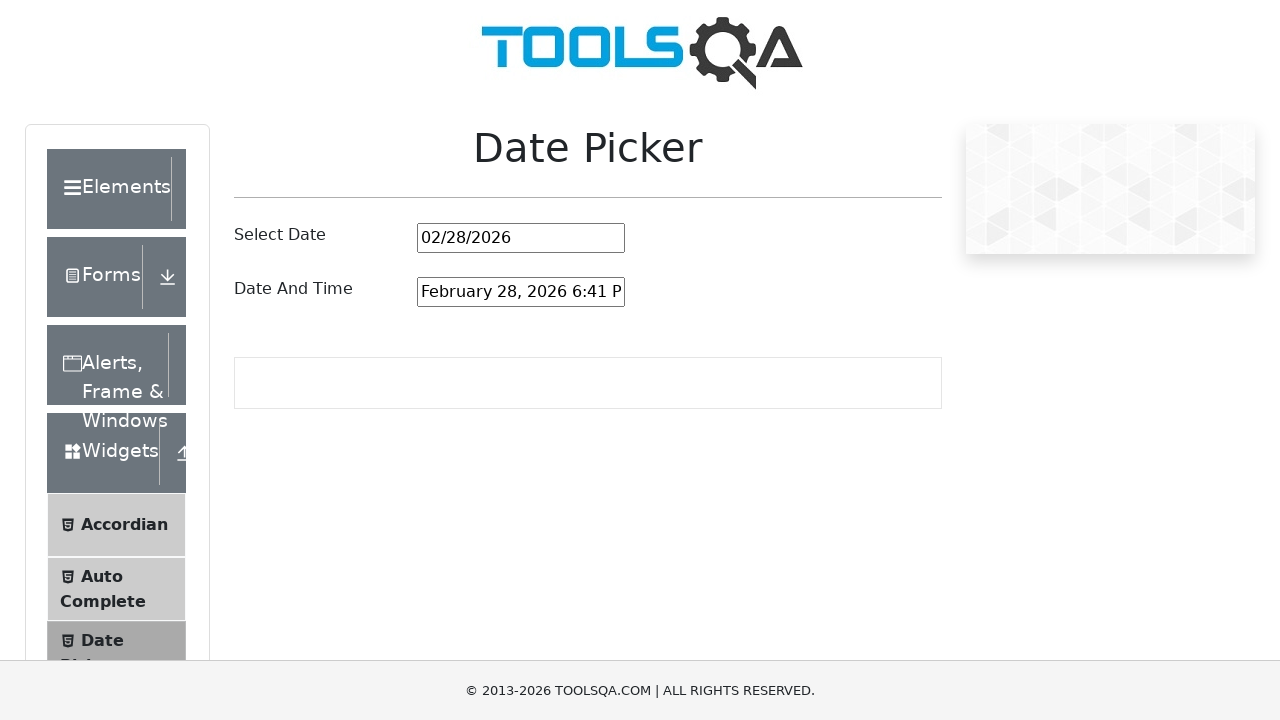

Clicked on date picker input field at (521, 238) on #datePickerMonthYearInput
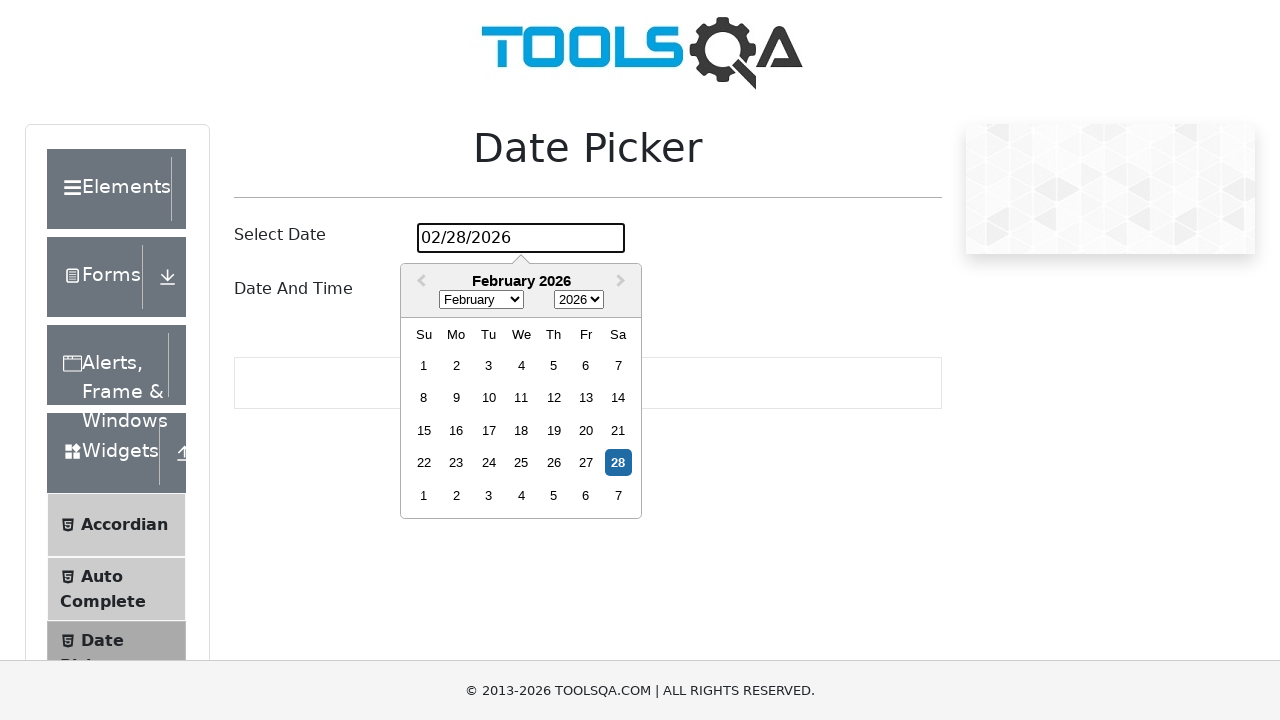

Selected all text in date picker input
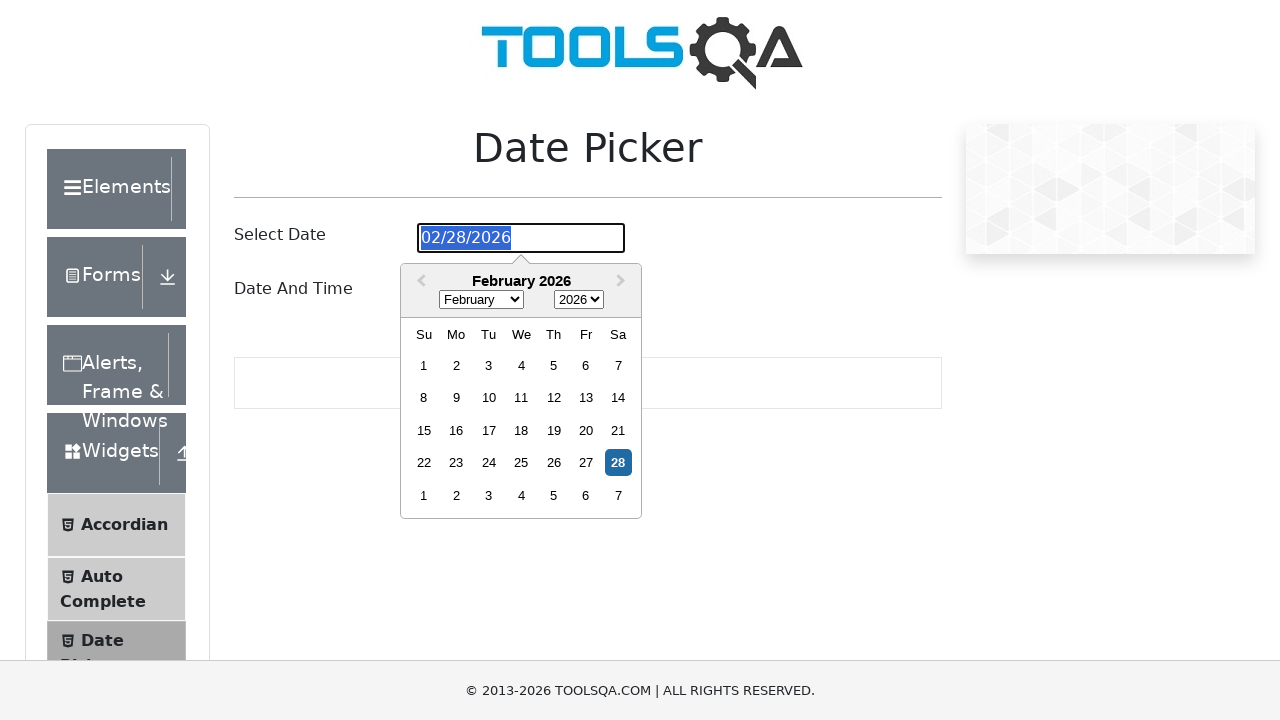

Cleared existing date from input field
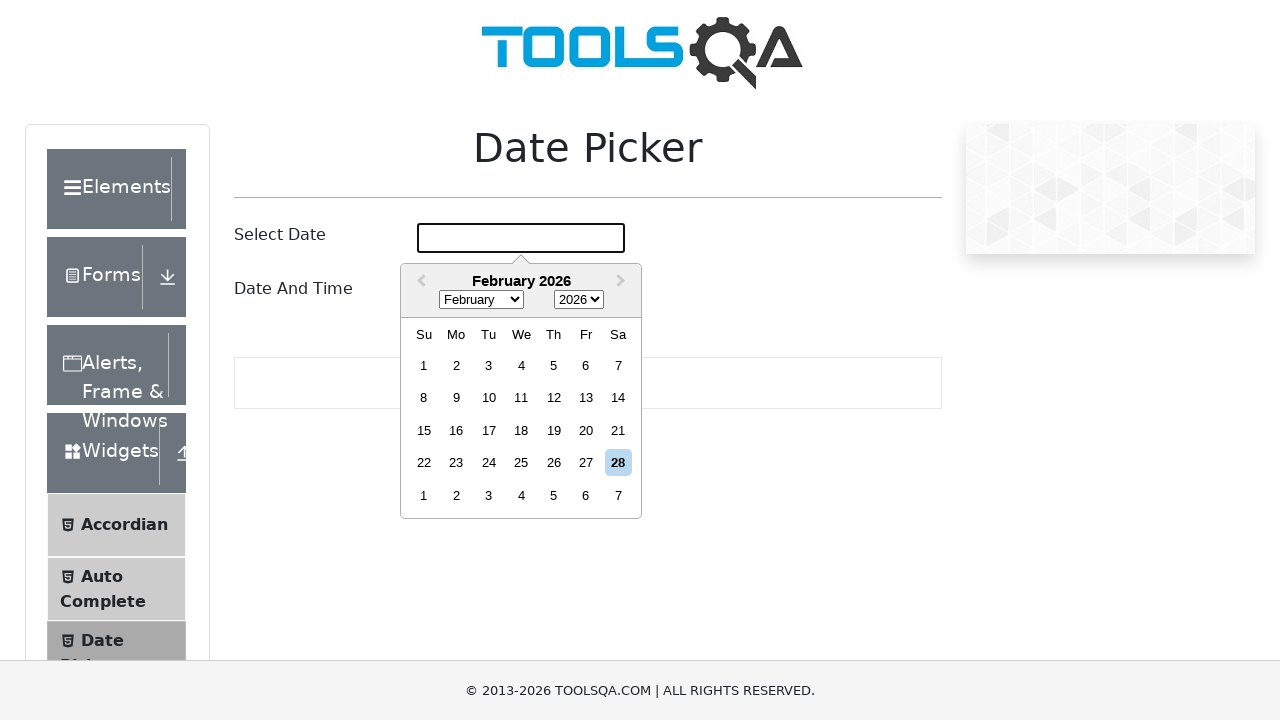

Filled date picker with new date: 03/10/2026 on #datePickerMonthYearInput
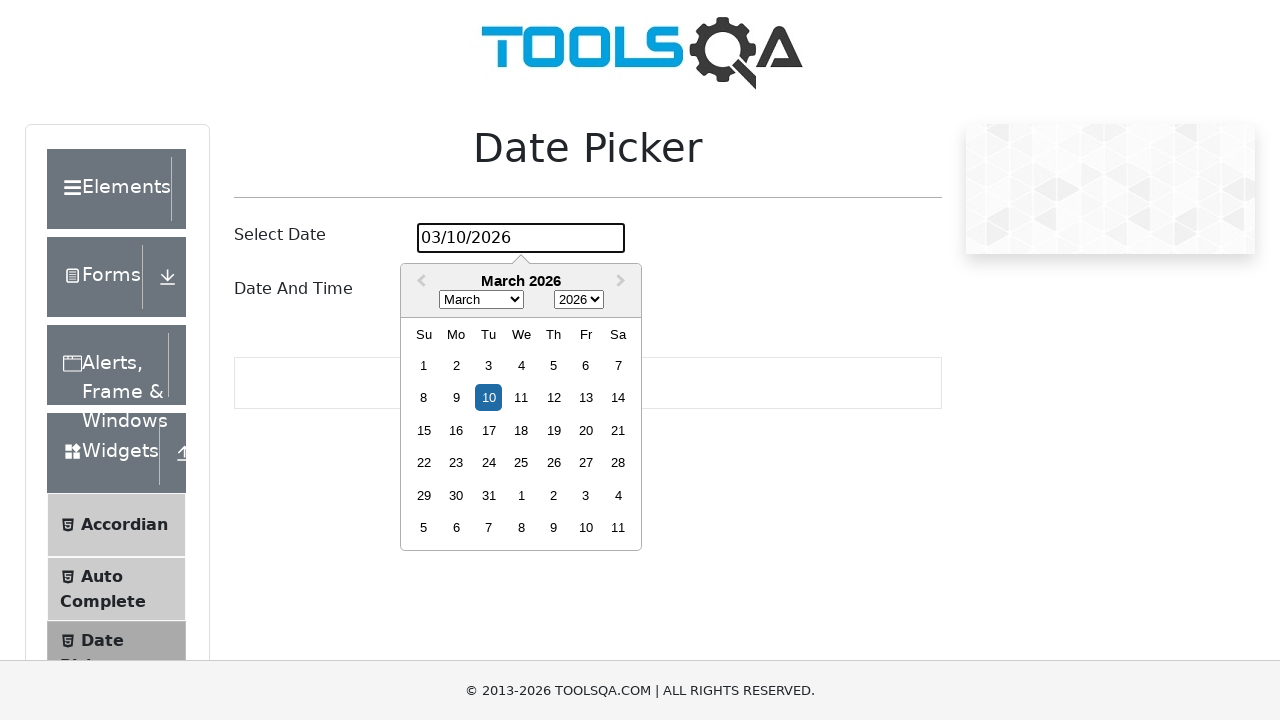

Pressed Enter to confirm date selection
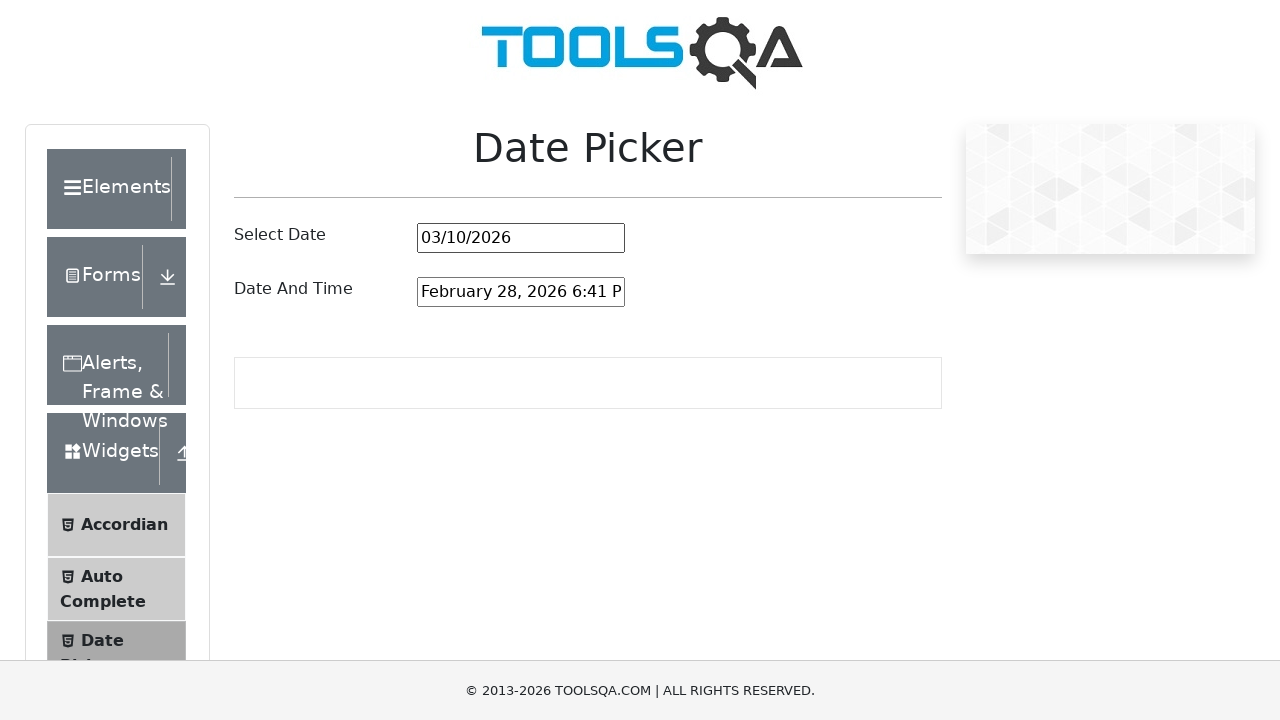

Waited 500ms for date to be set
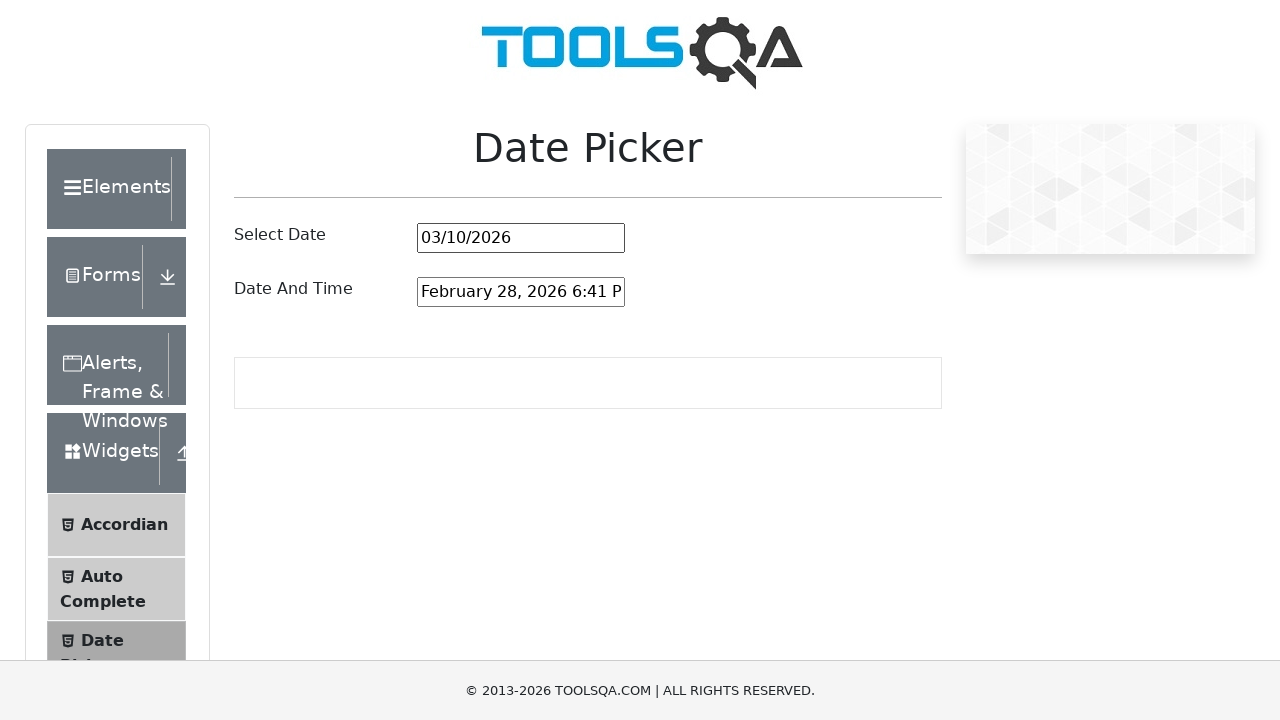

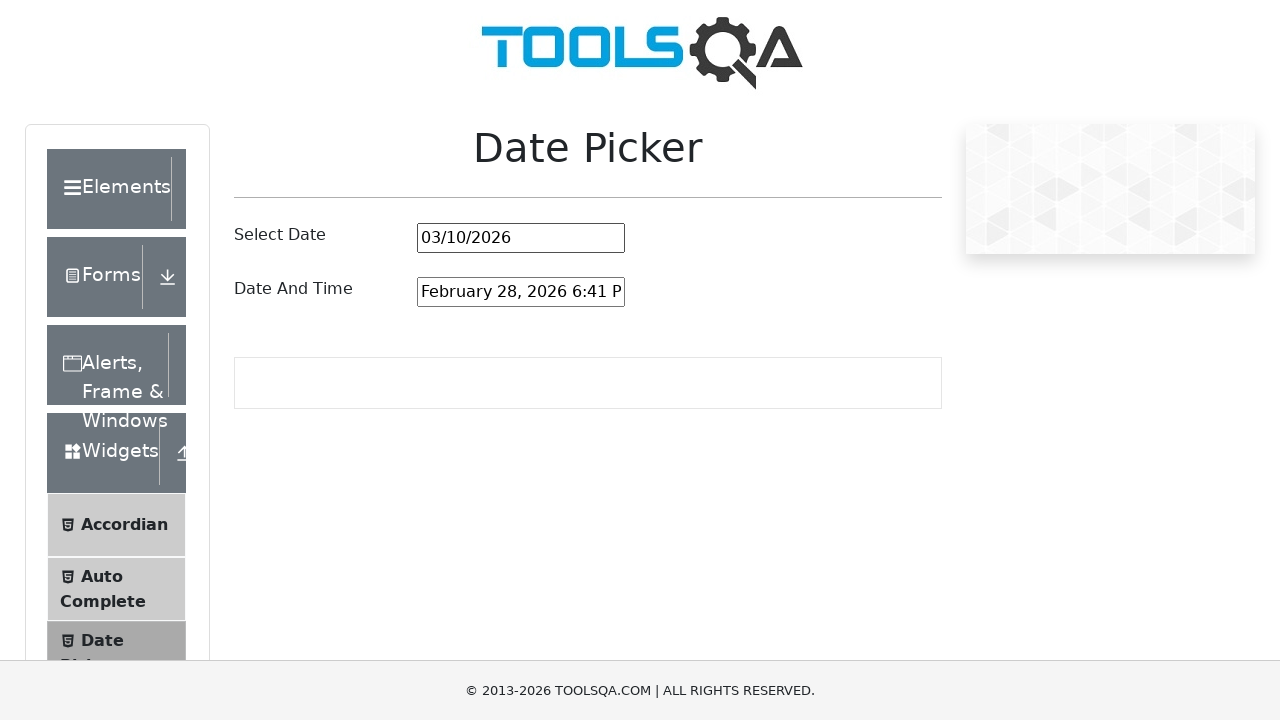